Navigates to the web application and clicks on the visible Students link

Starting URL: https://gravitymvctestapplication.azurewebsites.net/

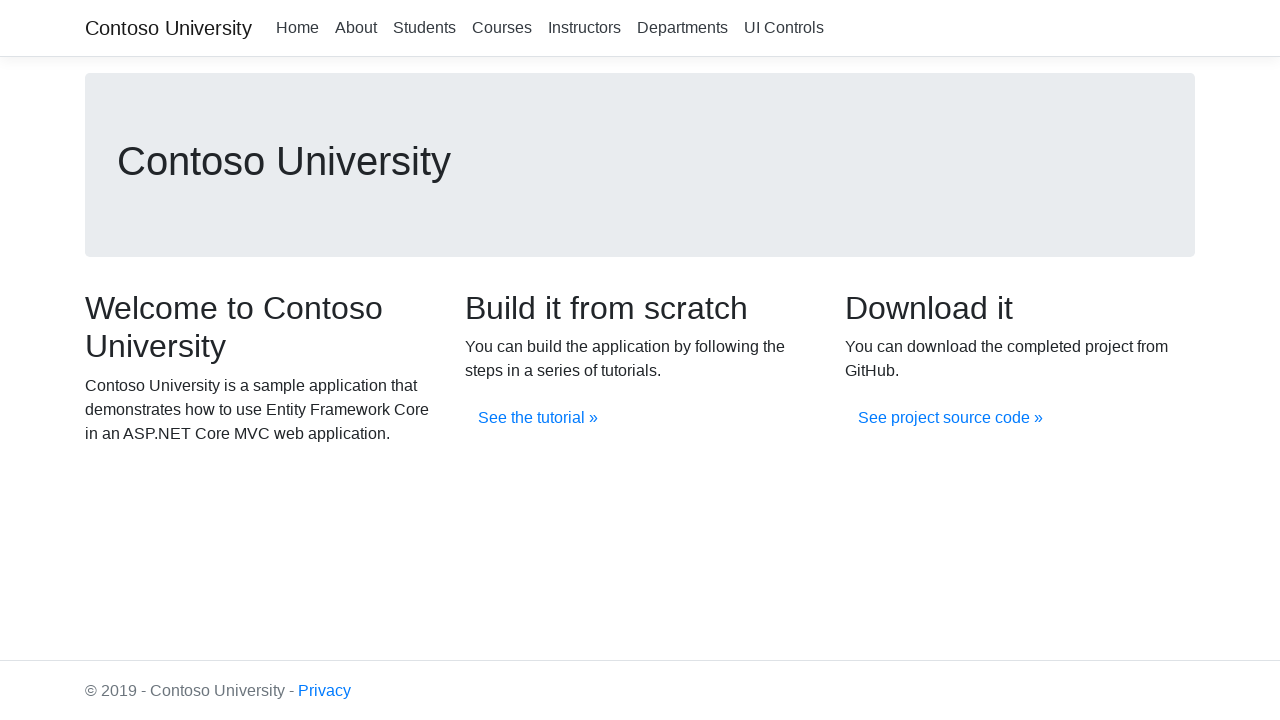

Navigated to Gravity MVC Test Application
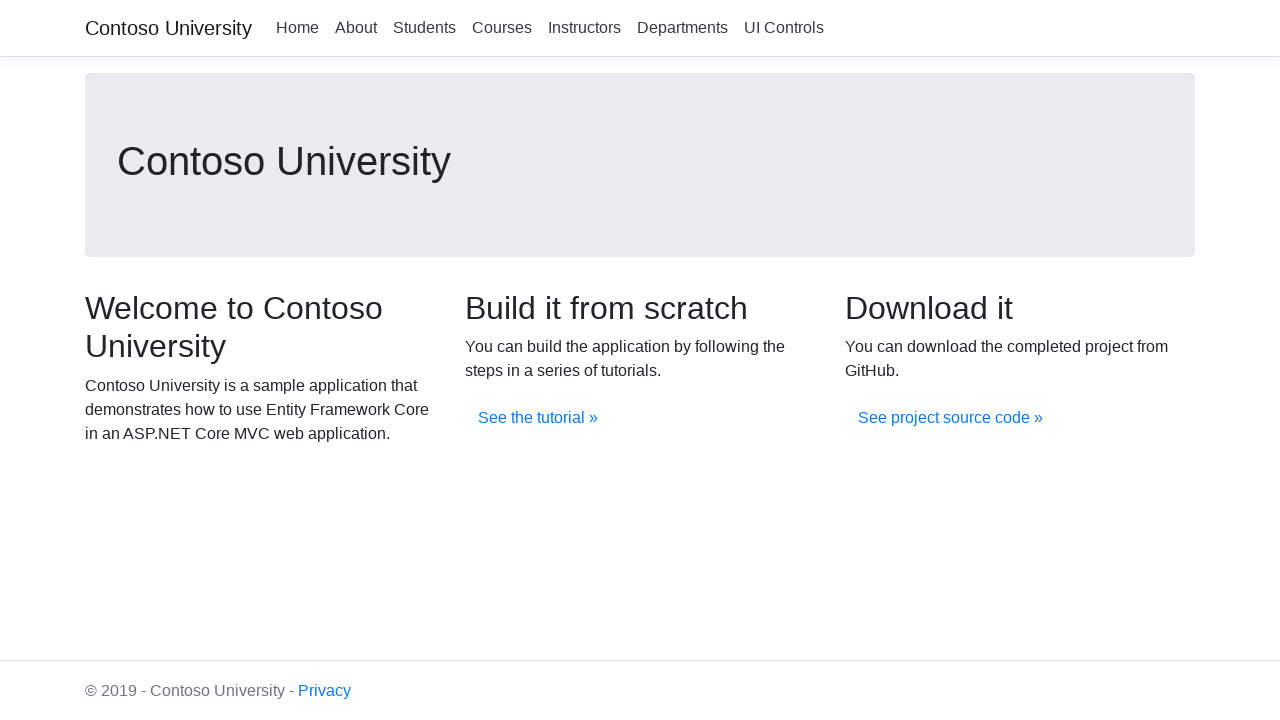

Clicked on the visible Students link at (424, 28) on xpath=//a[.='Students']
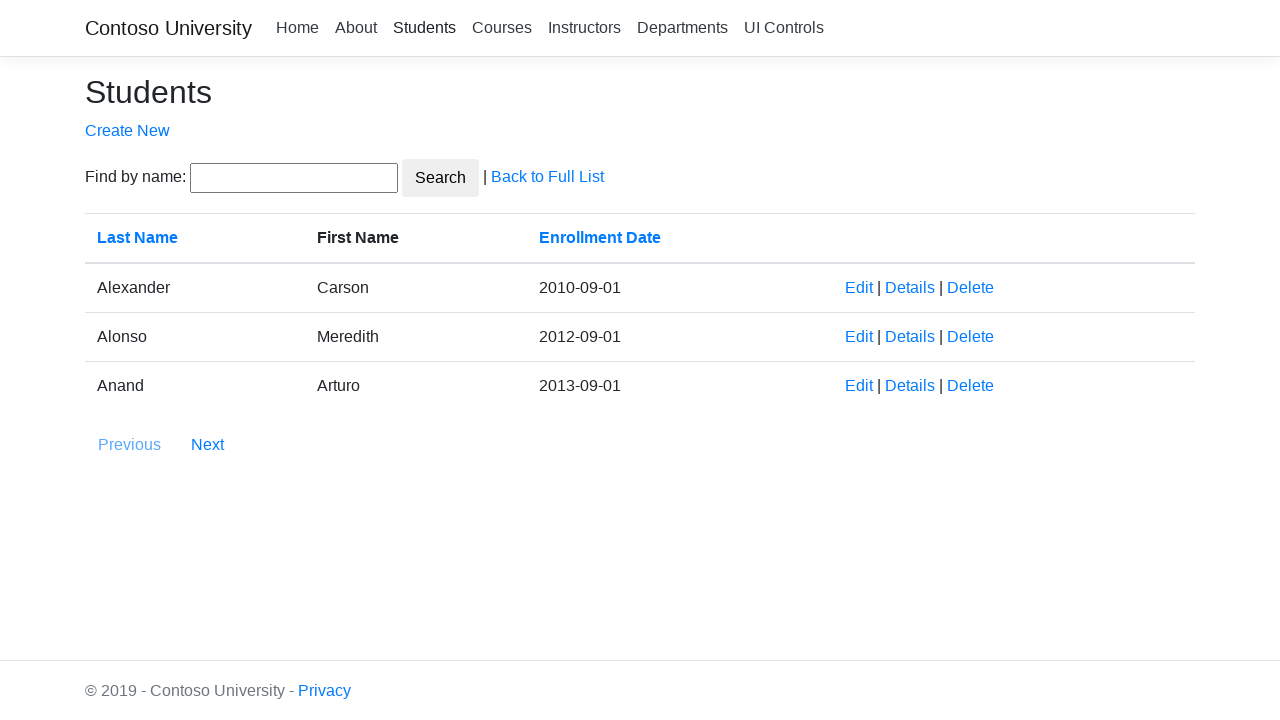

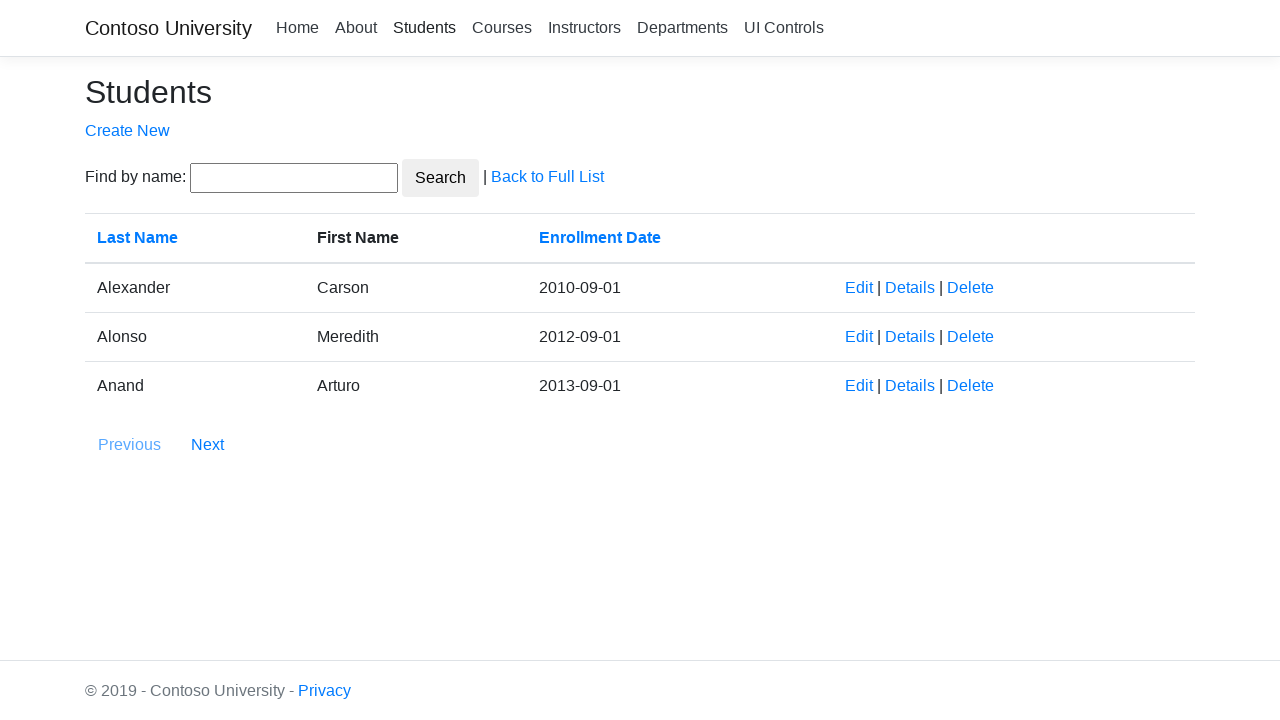